Navigates to Walmart homepage

Starting URL: https://www.walmart.com

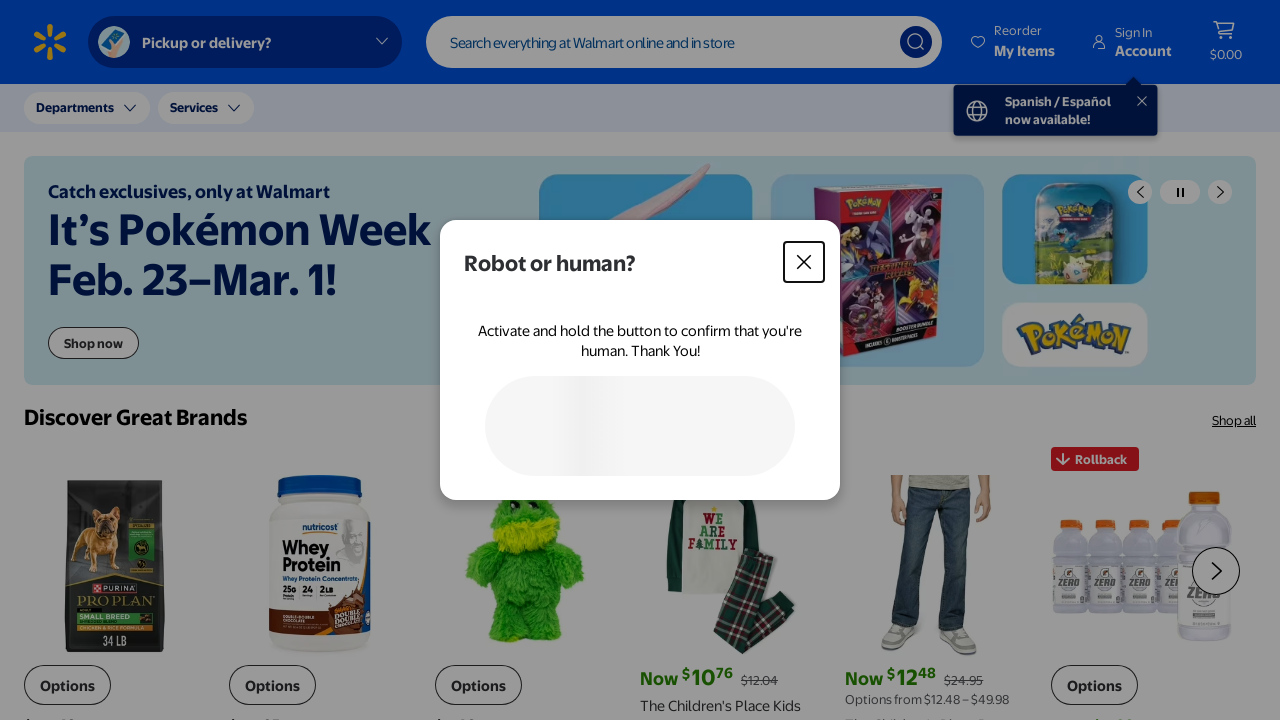

Walmart homepage loaded - DOM content ready
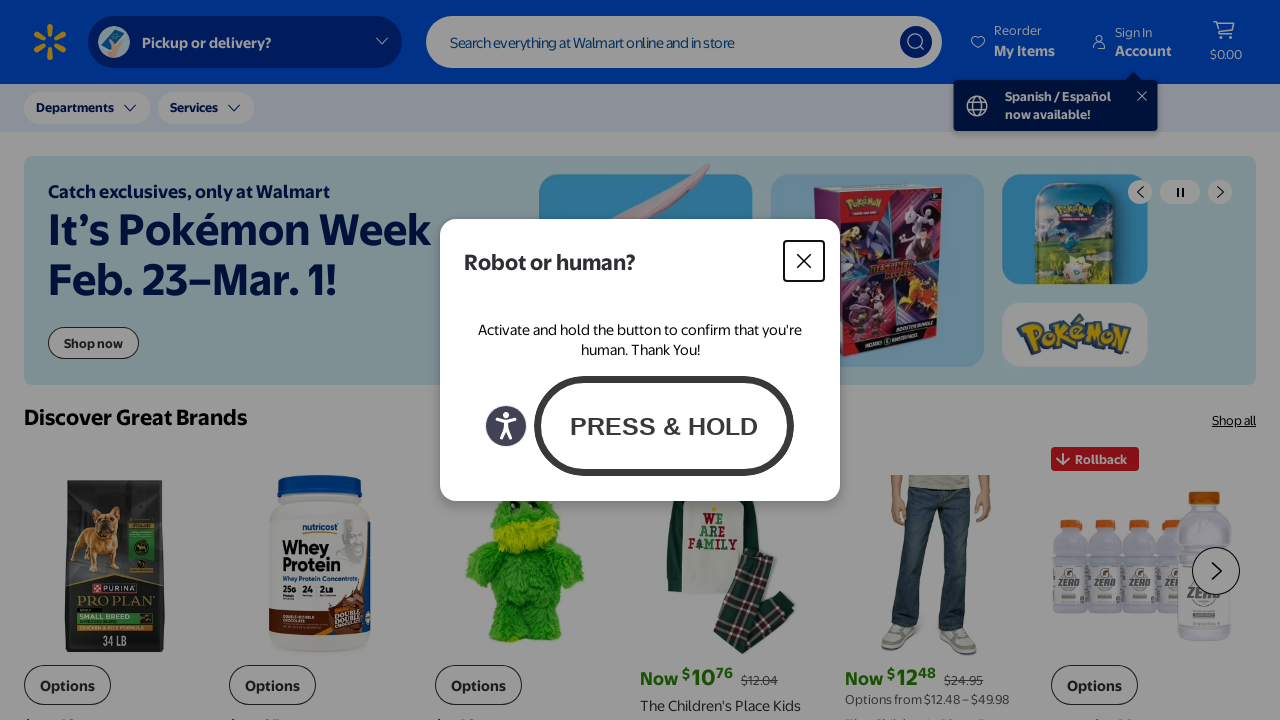

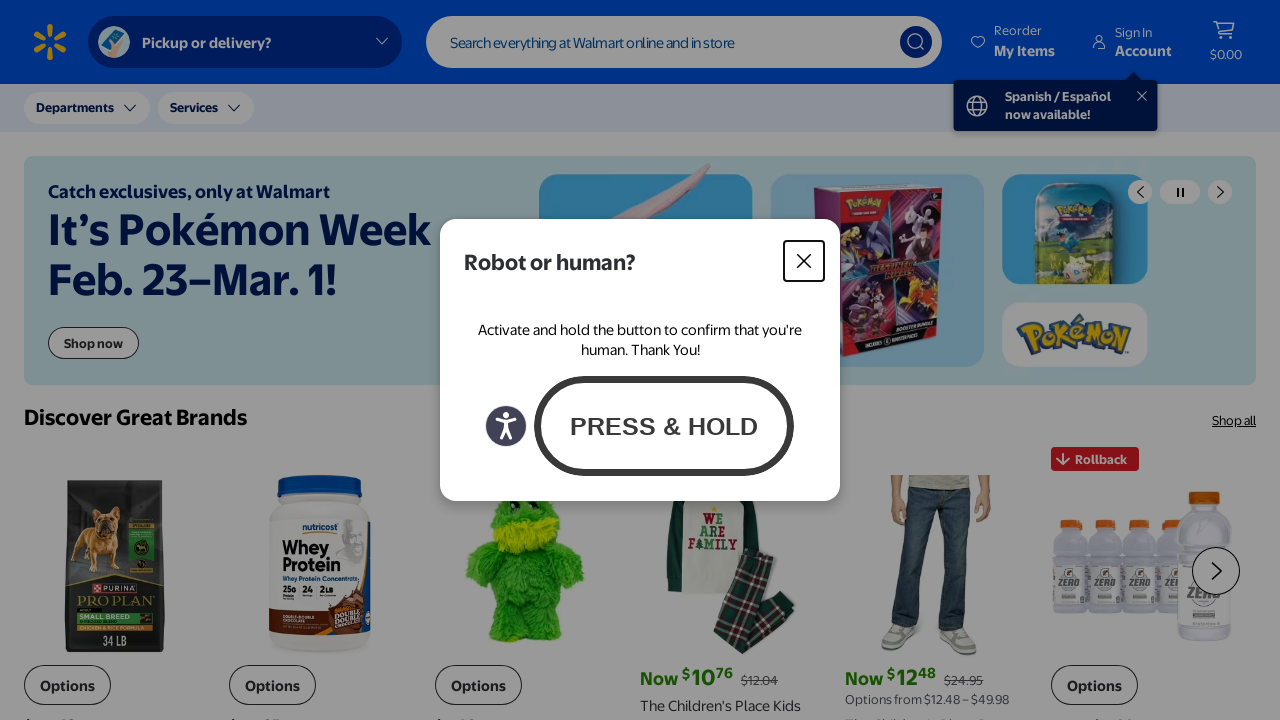